Tests the dynamic table form by expanding the Table Data section, filling in Caption and ID fields with custom values, and clicking the Refresh Table button to update the table.

Starting URL: https://testpages.herokuapp.com/styled/tag/dynamic-table.html

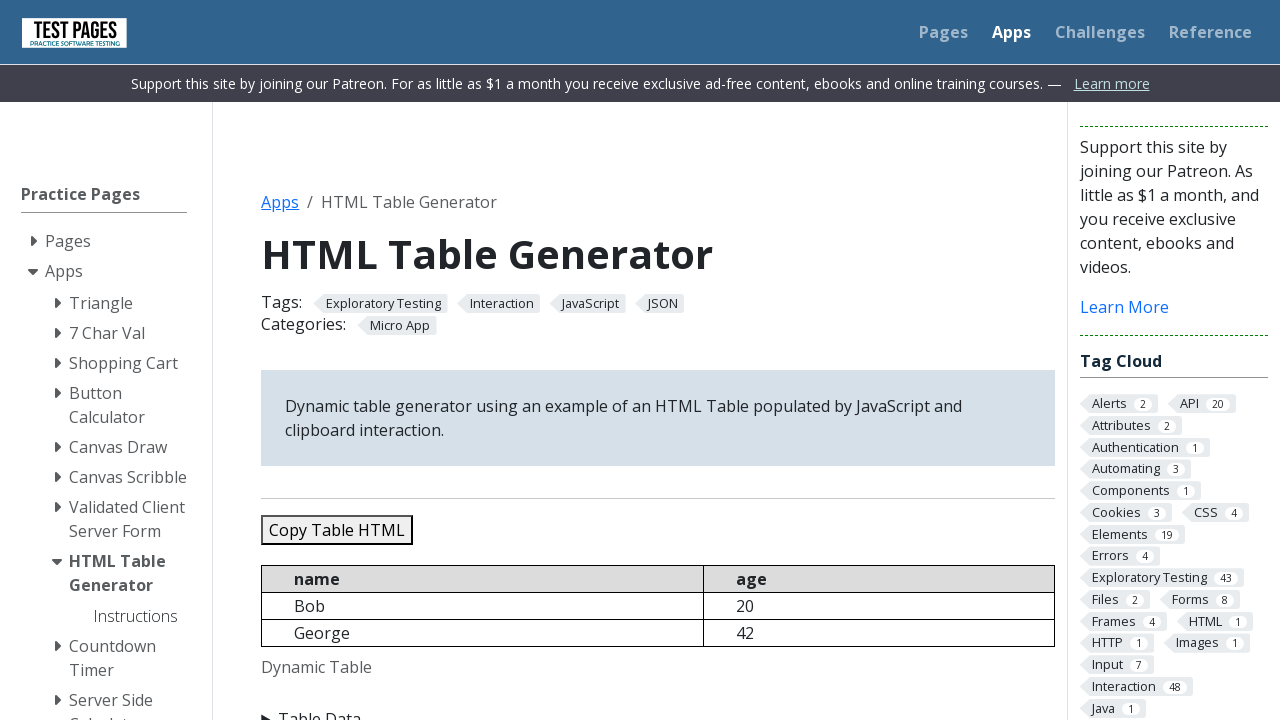

Clicked on Table Data summary to expand the section at (658, 708) on xpath=//summary[text()='Table Data']
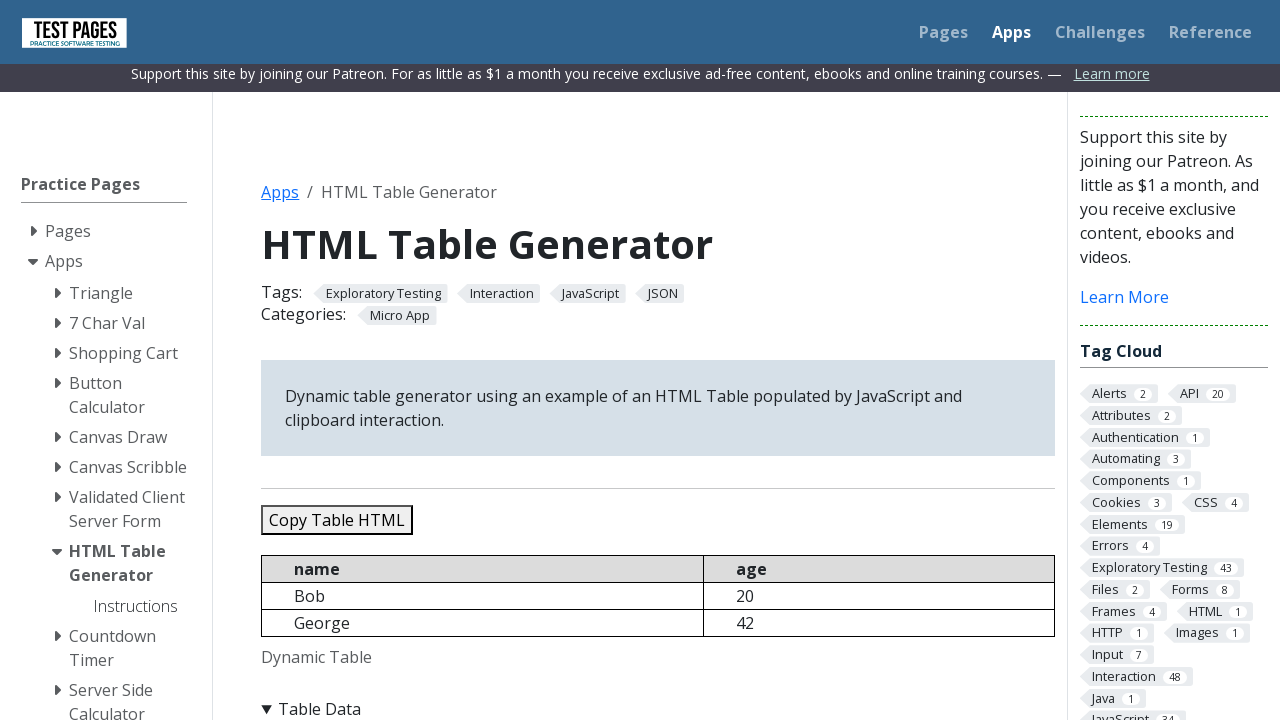

Clicked on Caption field to focus it at (421, 360) on #caption
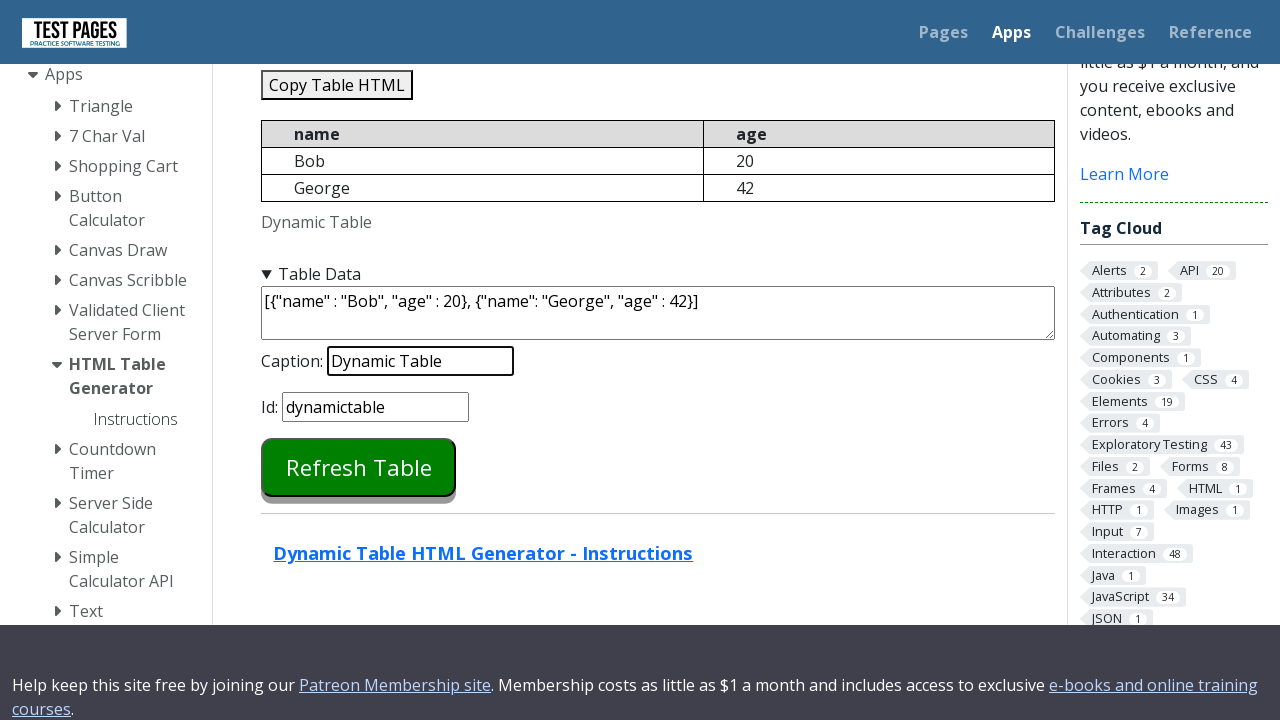

Cleared the Caption field on #caption
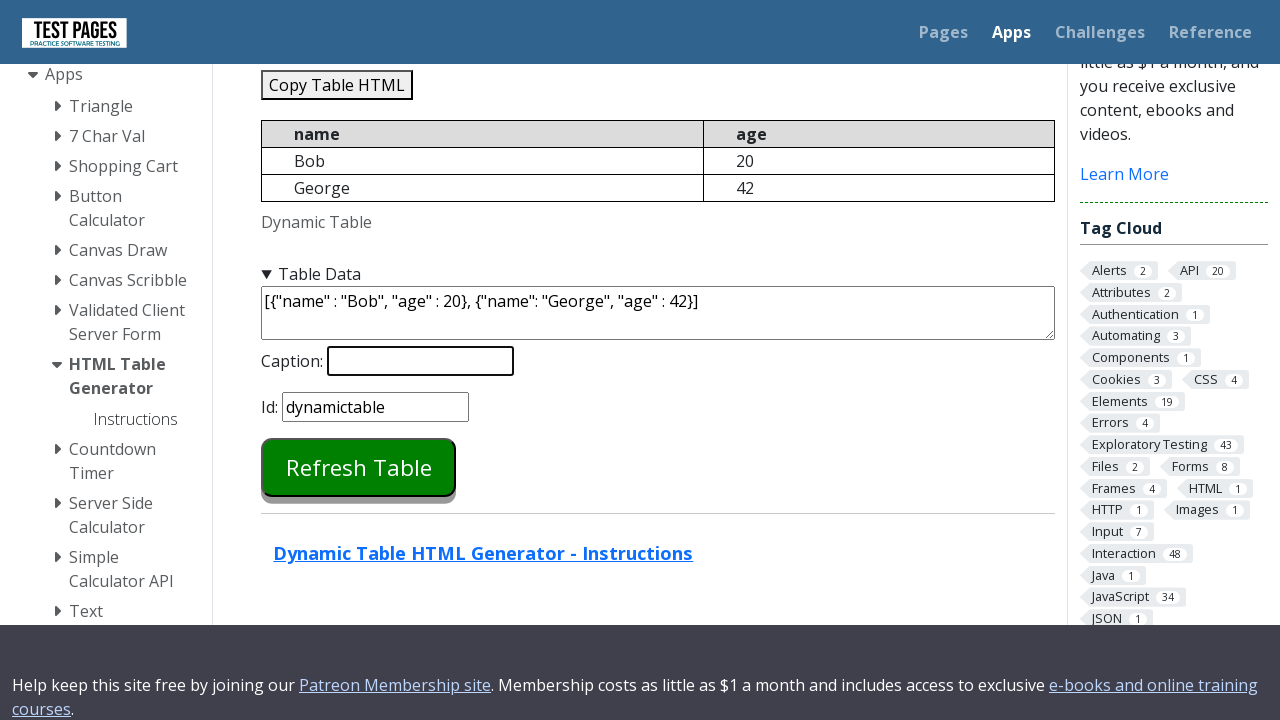

Filled Caption field with 'Alina' on #caption
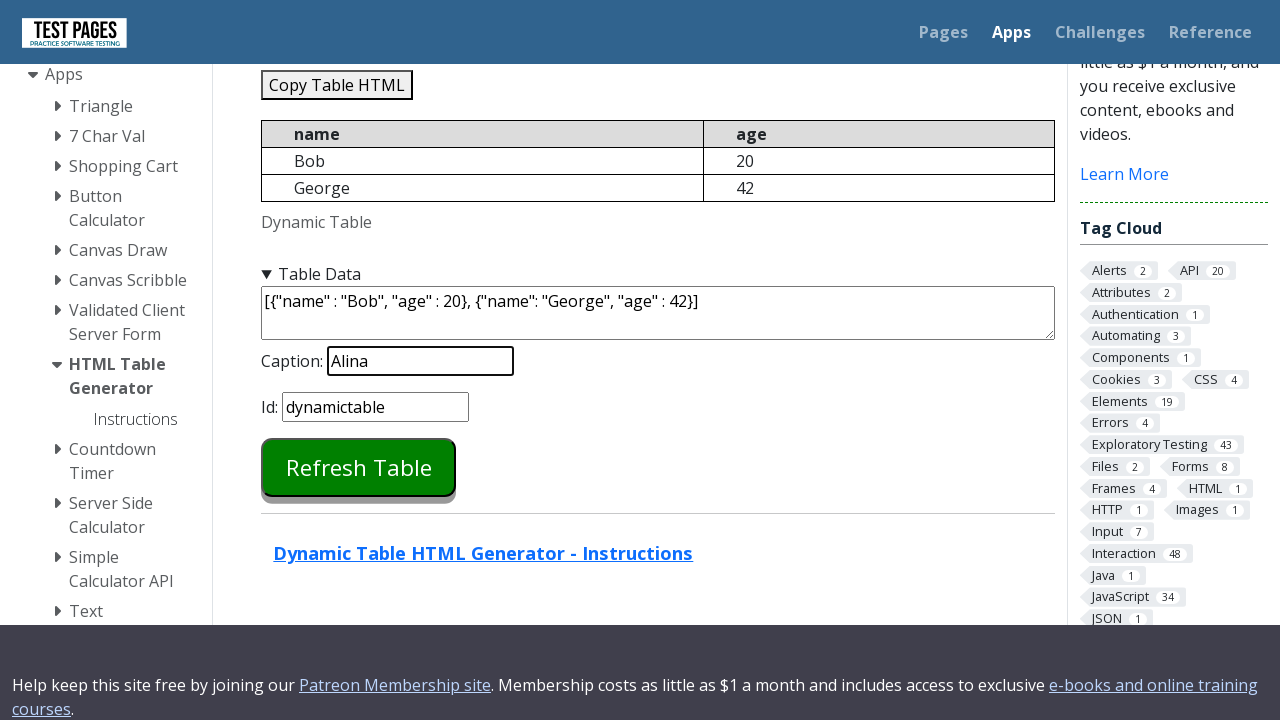

Clicked on ID field to focus it at (376, 406) on #tableid
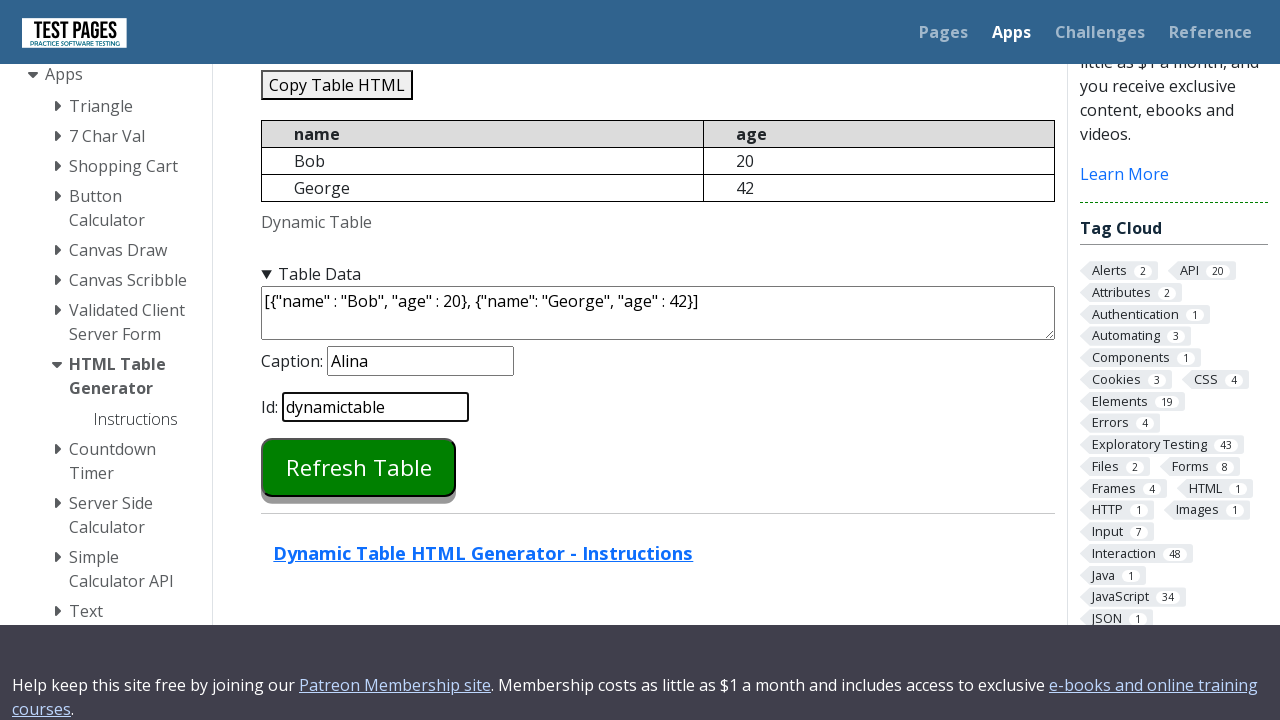

Cleared the ID field on #tableid
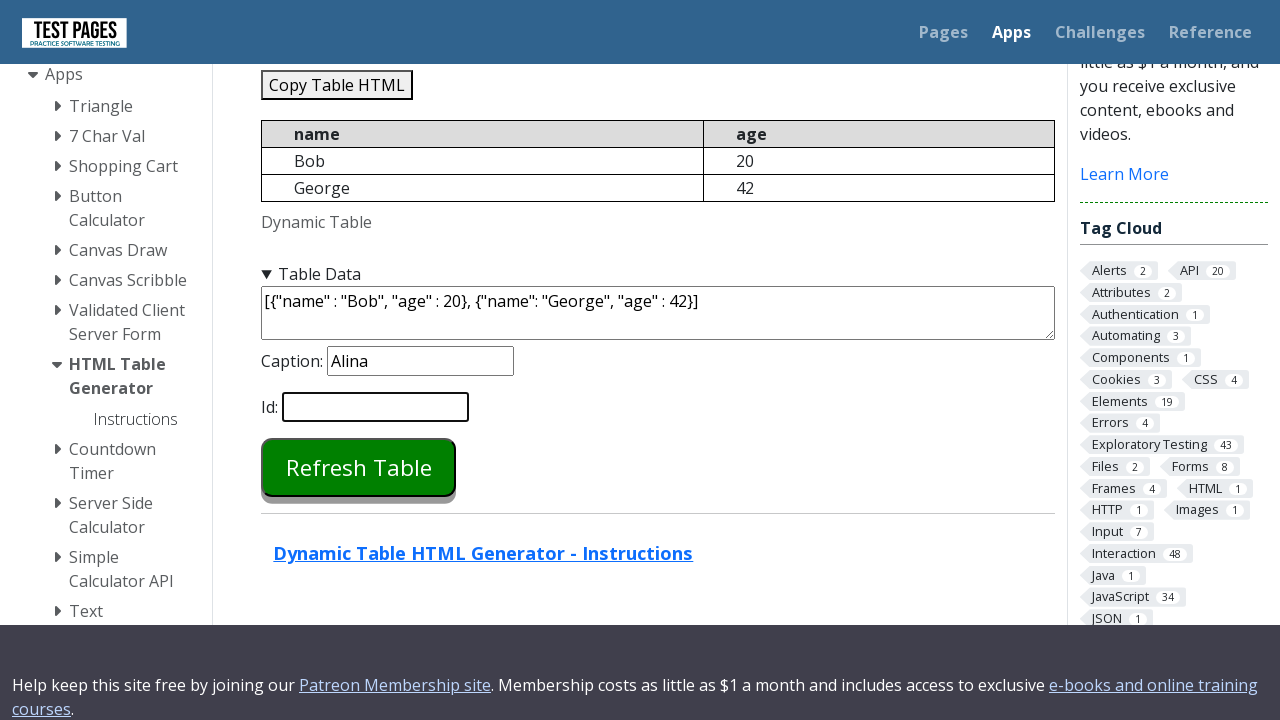

Filled ID field with '123' on #tableid
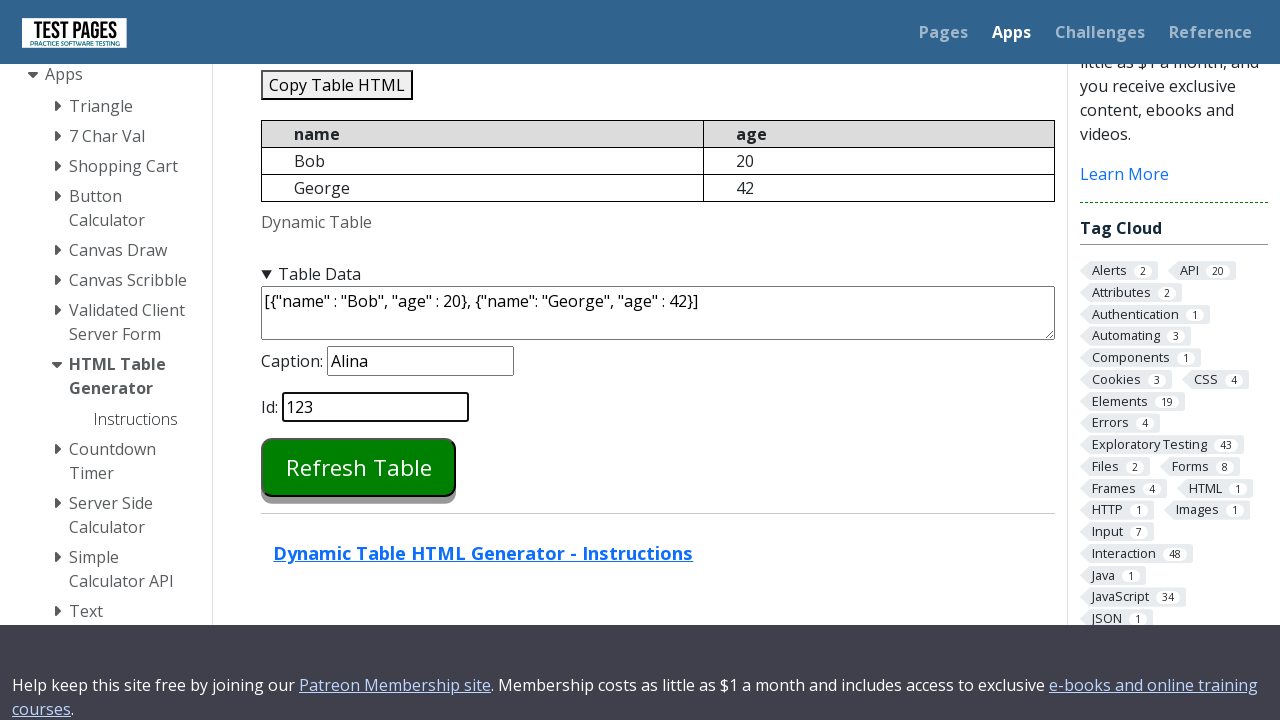

Clicked Refresh Table button to update the table with new caption and ID at (359, 467) on #refreshtable
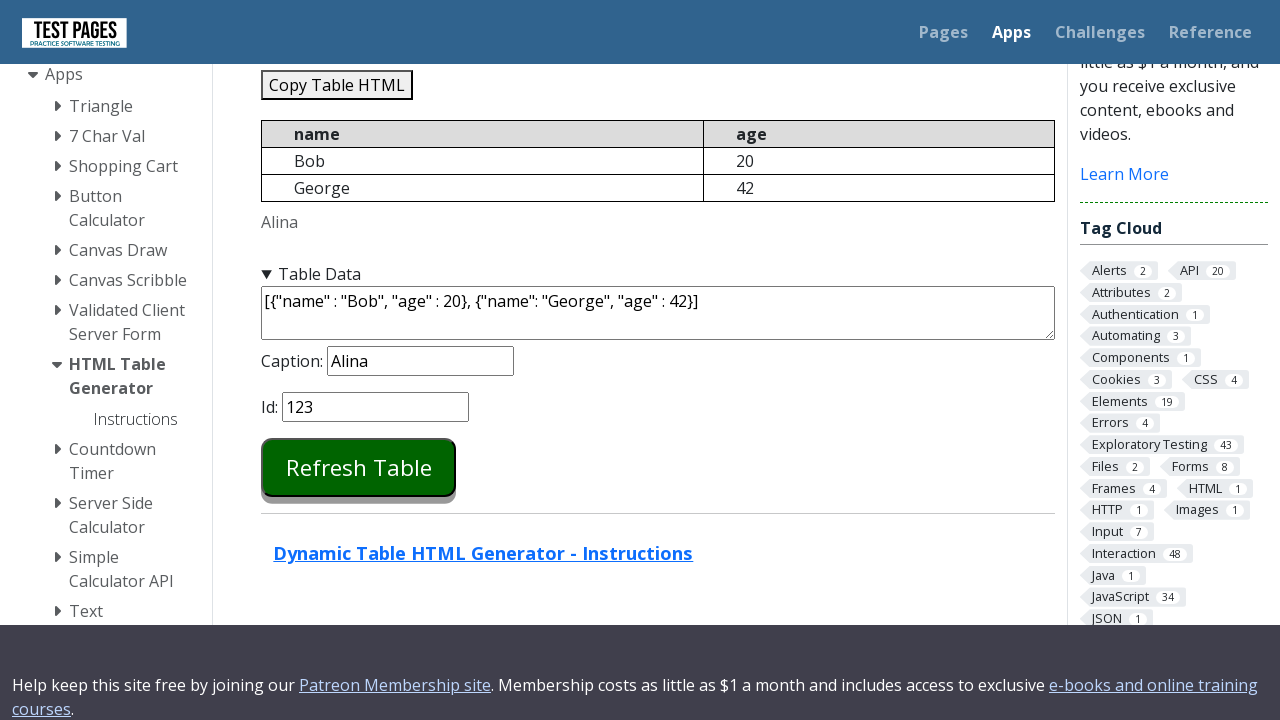

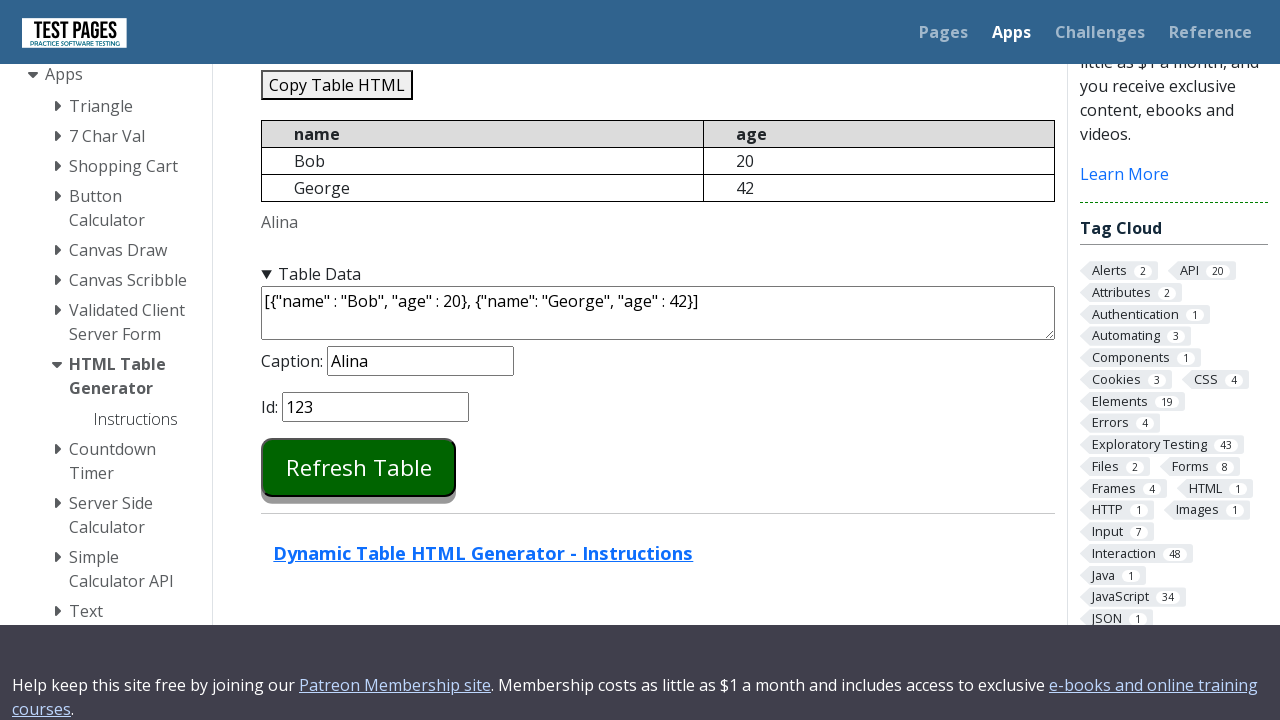